Tests the web tables functionality by adding a new record with user details, submitting the form, then editing the record to update the first name

Starting URL: https://demoqa.com/webtables

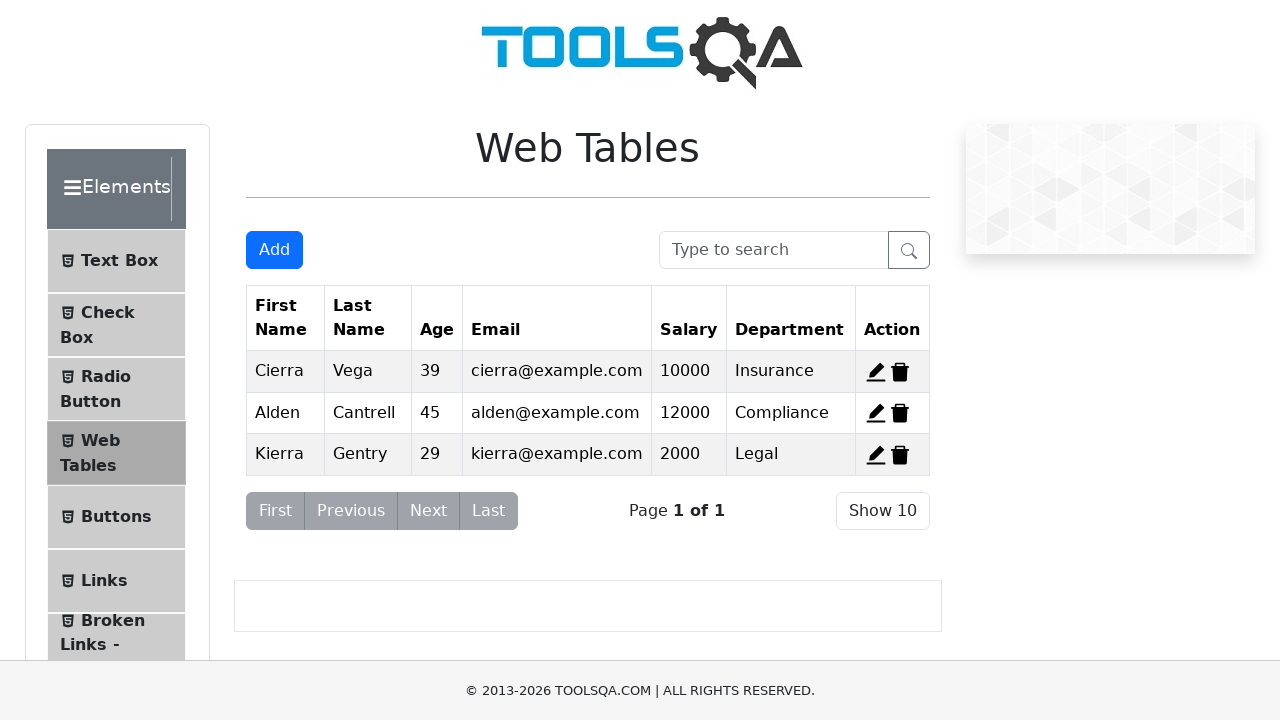

Clicked Add button to open registration form at (274, 250) on #addNewRecordButton
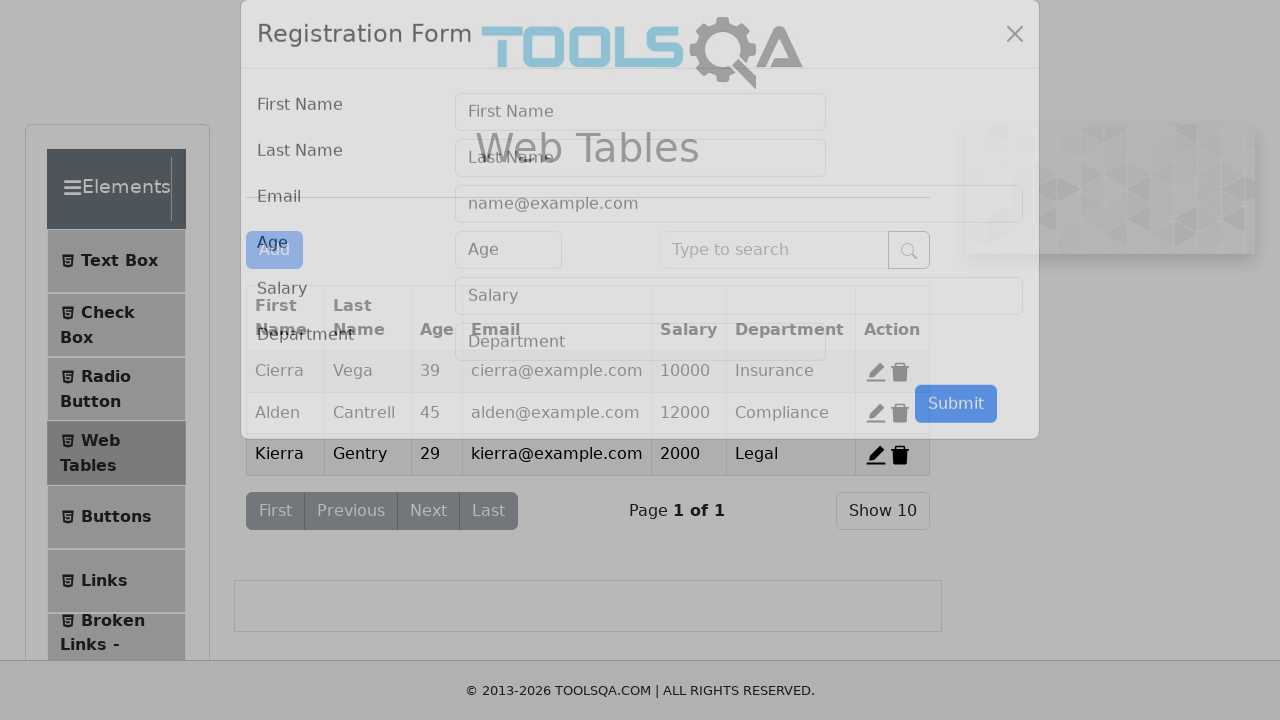

Registration form modal appeared
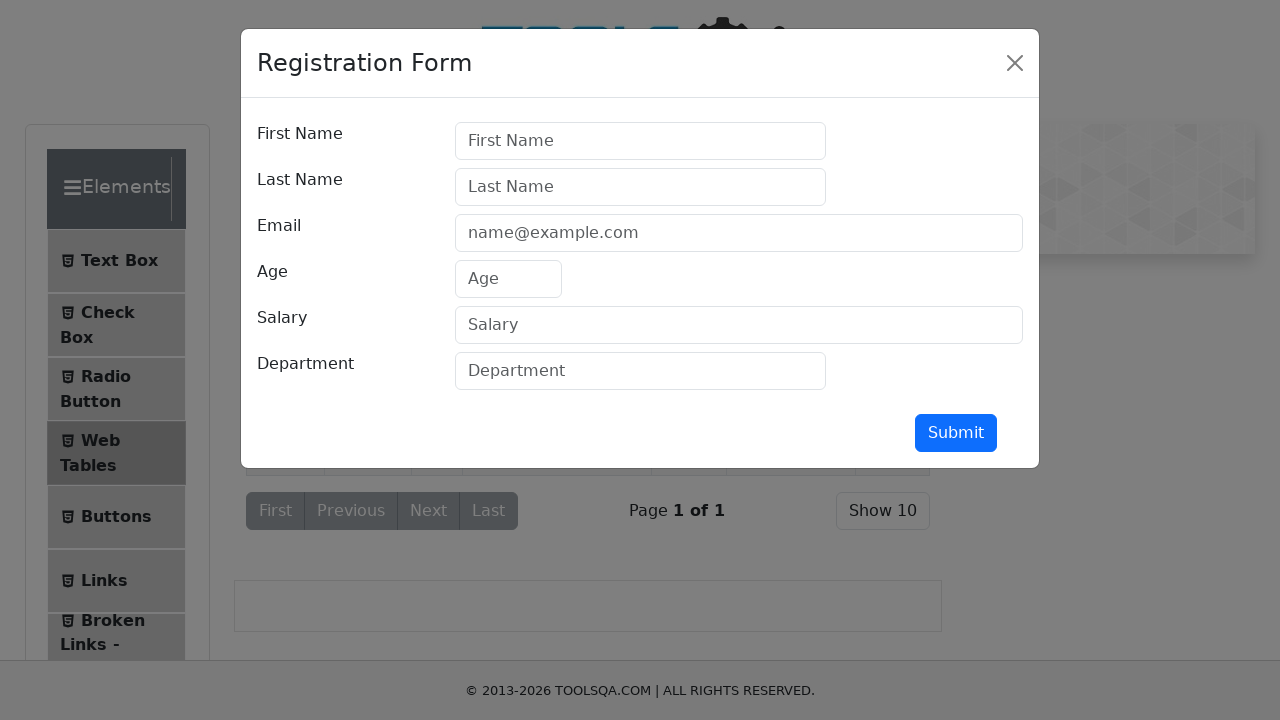

Filled first name field with 'Brad' on #firstName
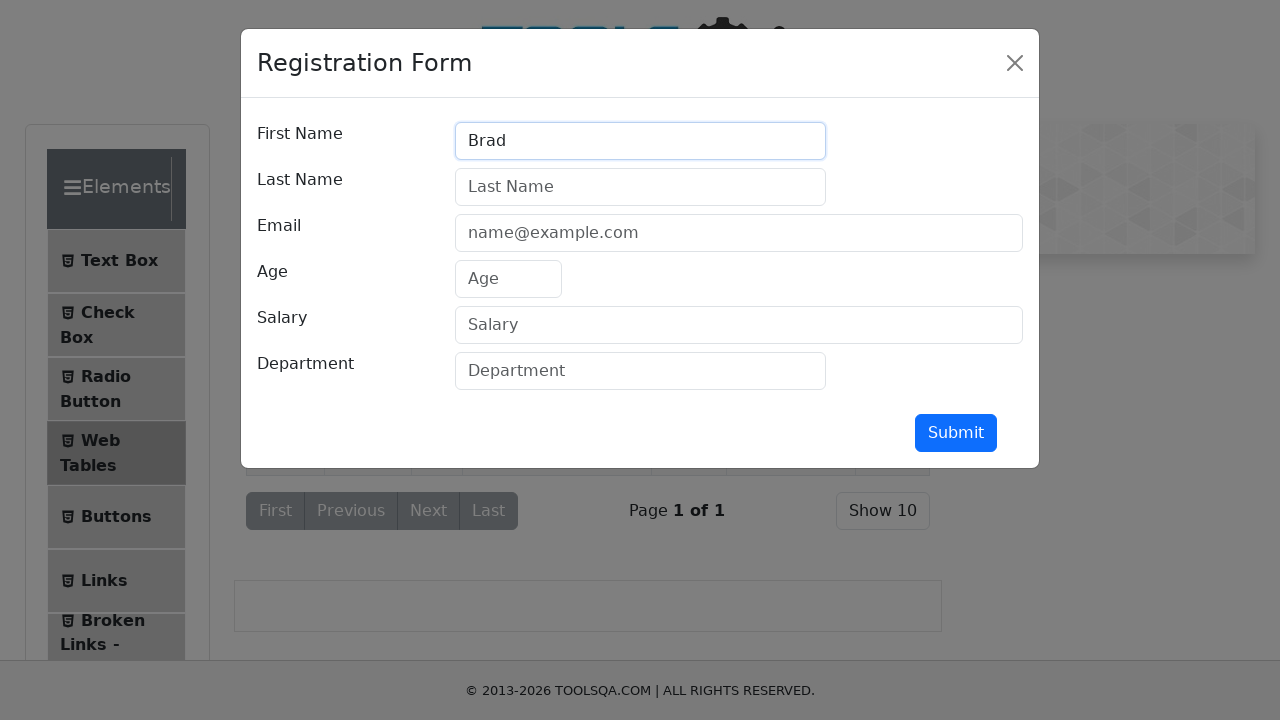

Filled last name field with 'Pitt' on #lastName
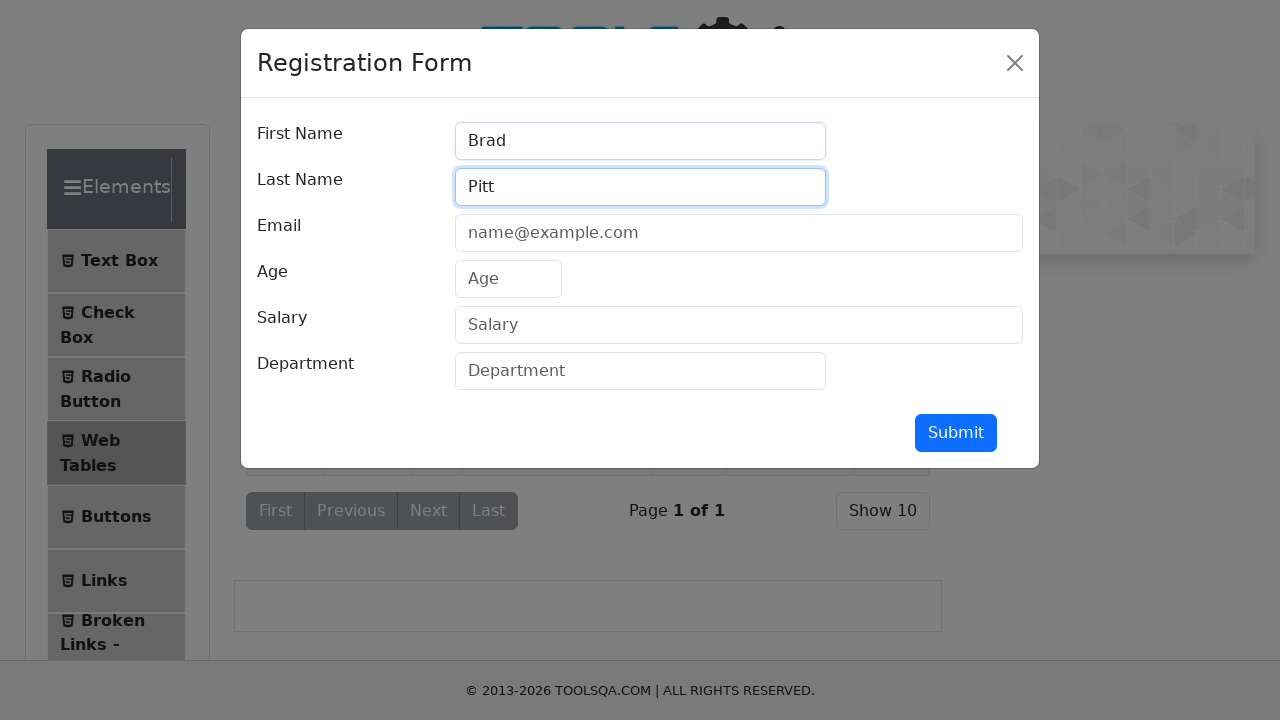

Filled email field with 'bpitt@google.com' on #userEmail
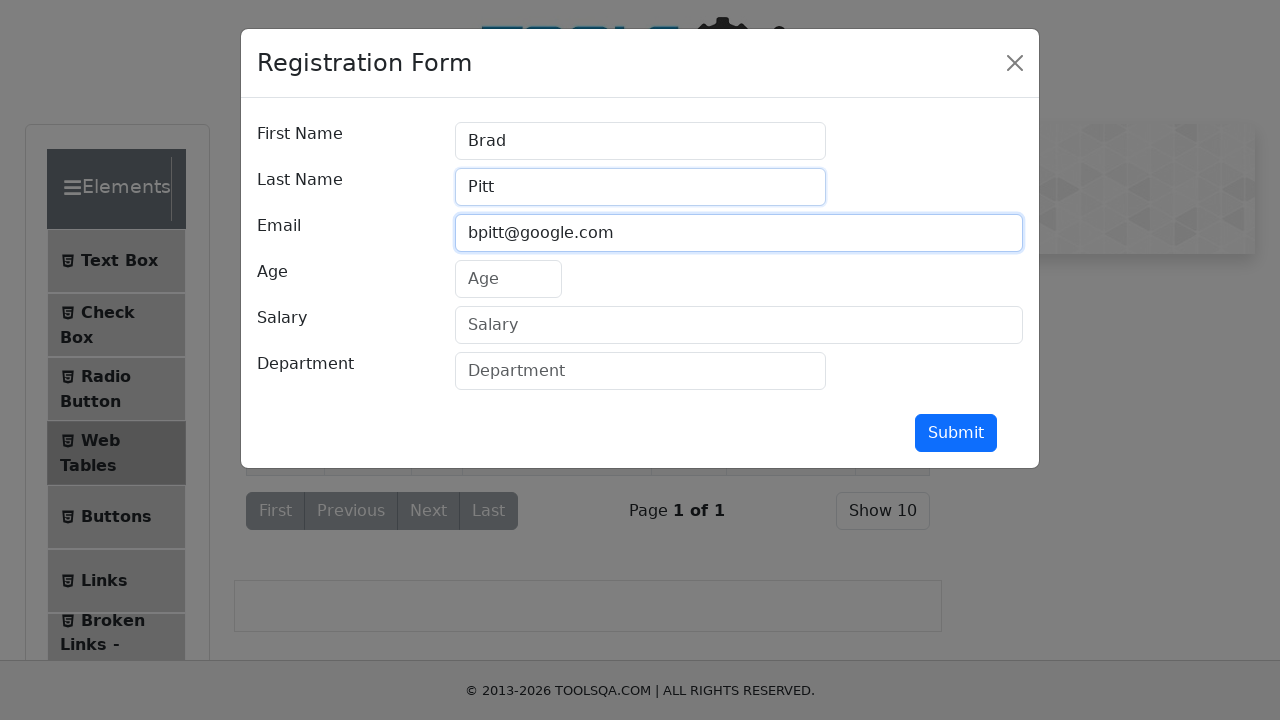

Filled age field with '50' on #age
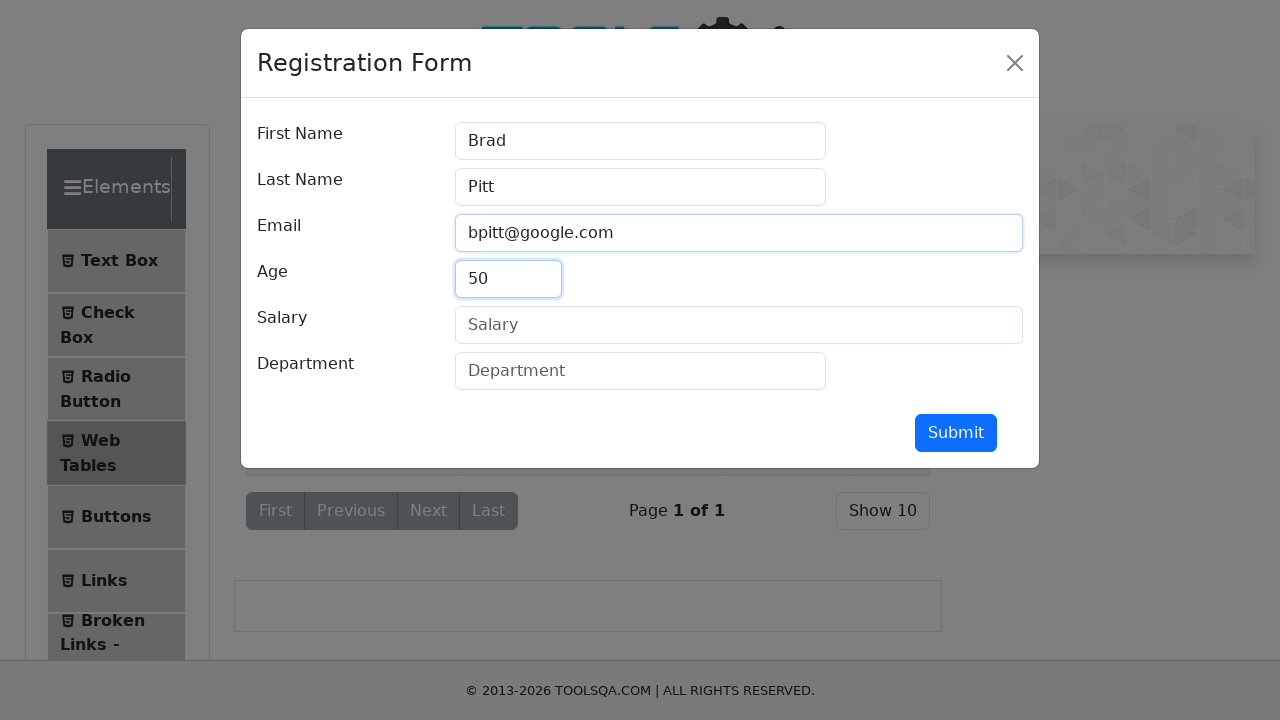

Filled salary field with '1000' on #salary
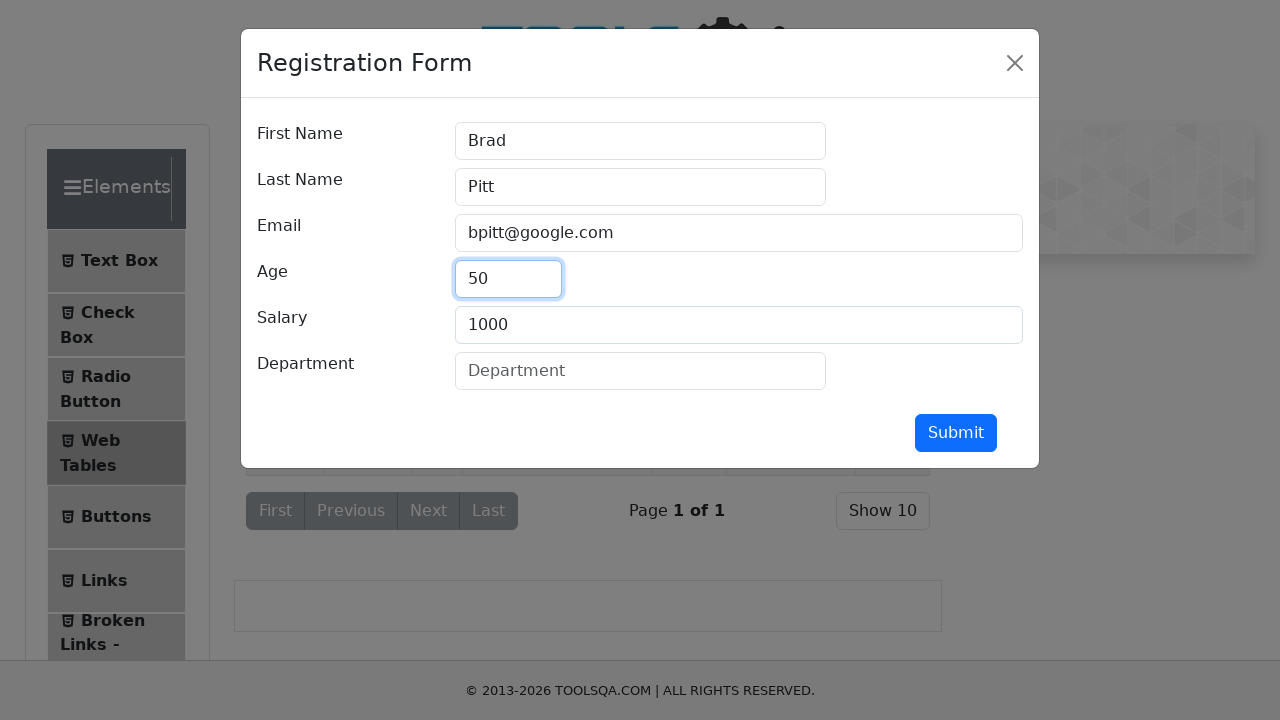

Filled department field with 'Management' on #department
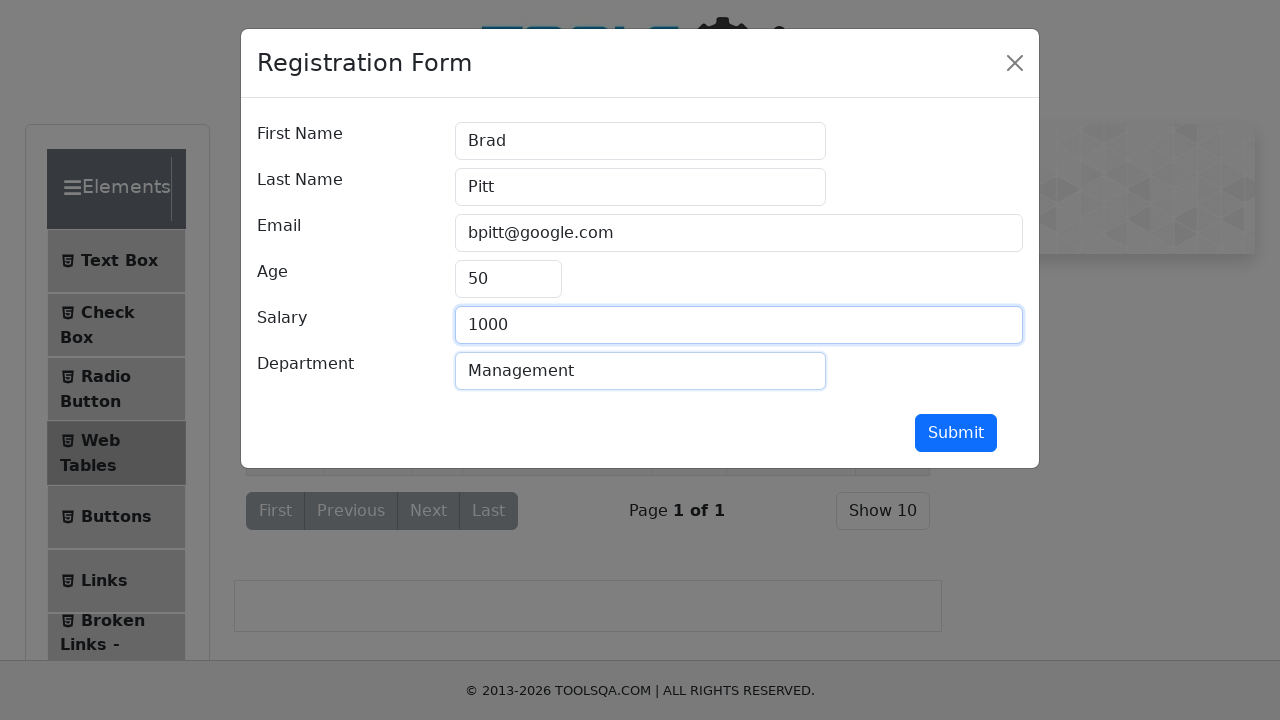

Clicked submit button to create new record at (956, 433) on #submit
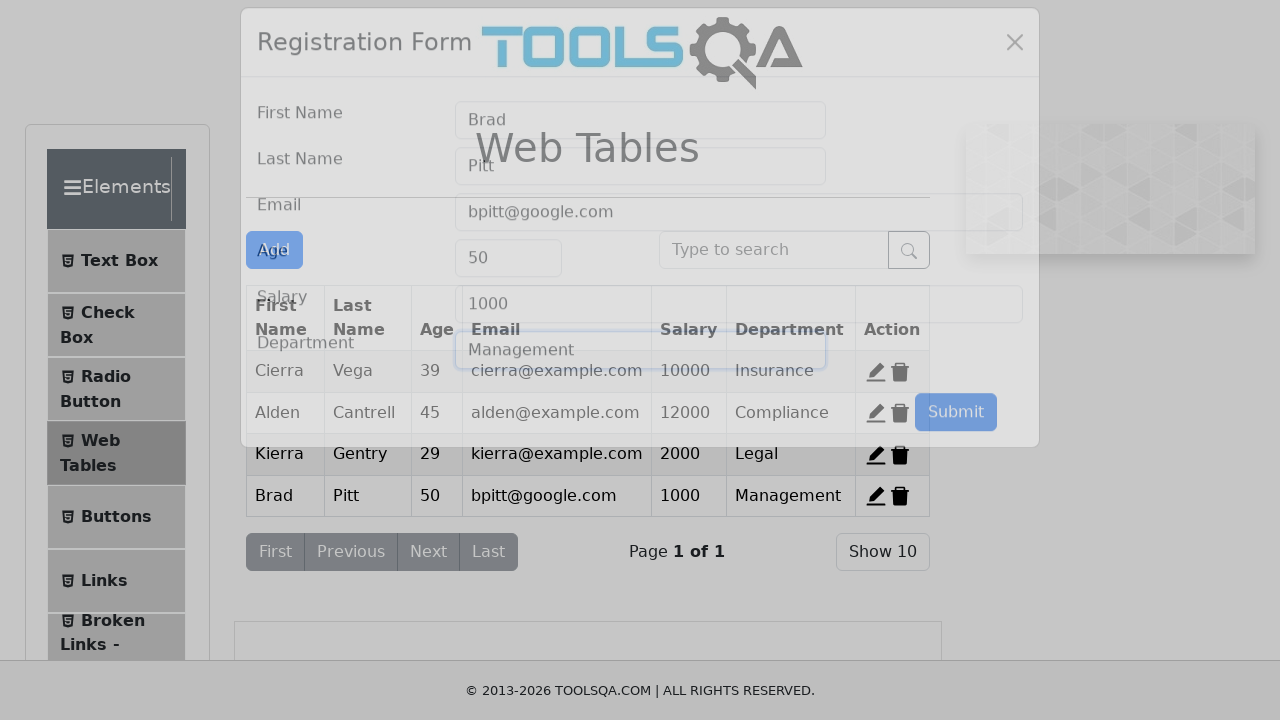

Modal closed and new record added to table
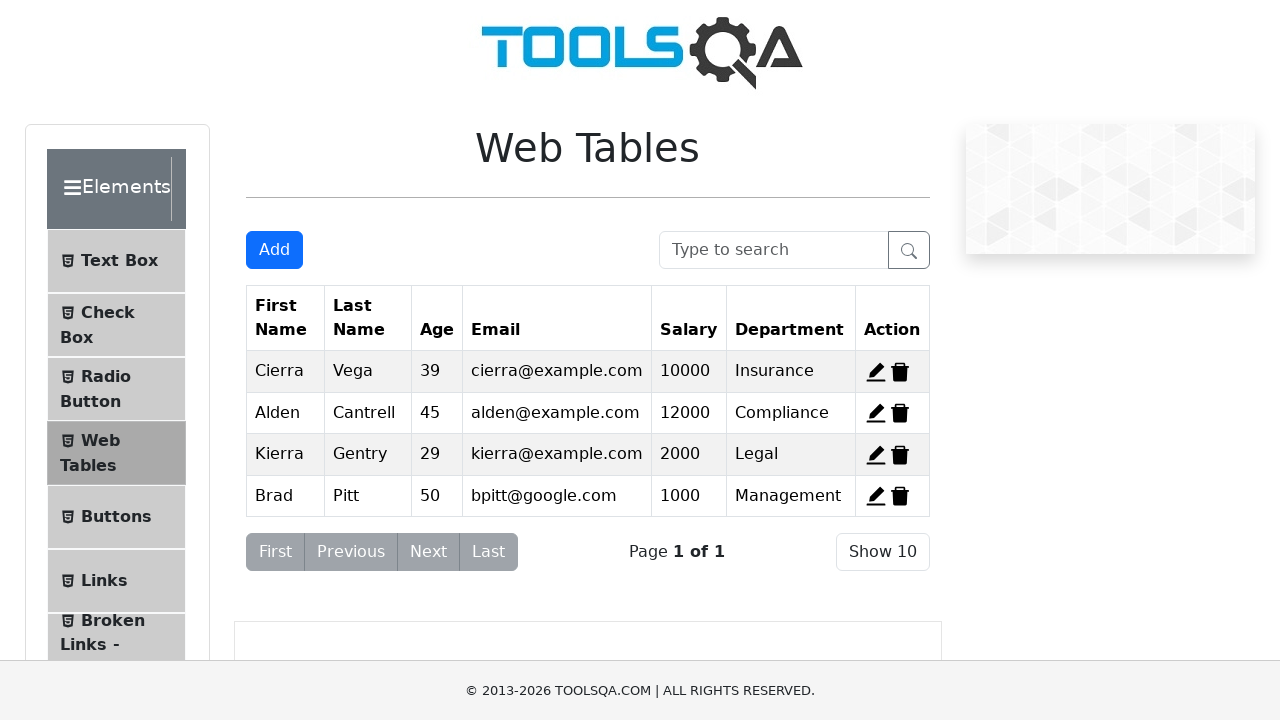

Clicked edit button on newly created record at (876, 496) on xpath=//span[@id='edit-record-4']//*[name()='svg']
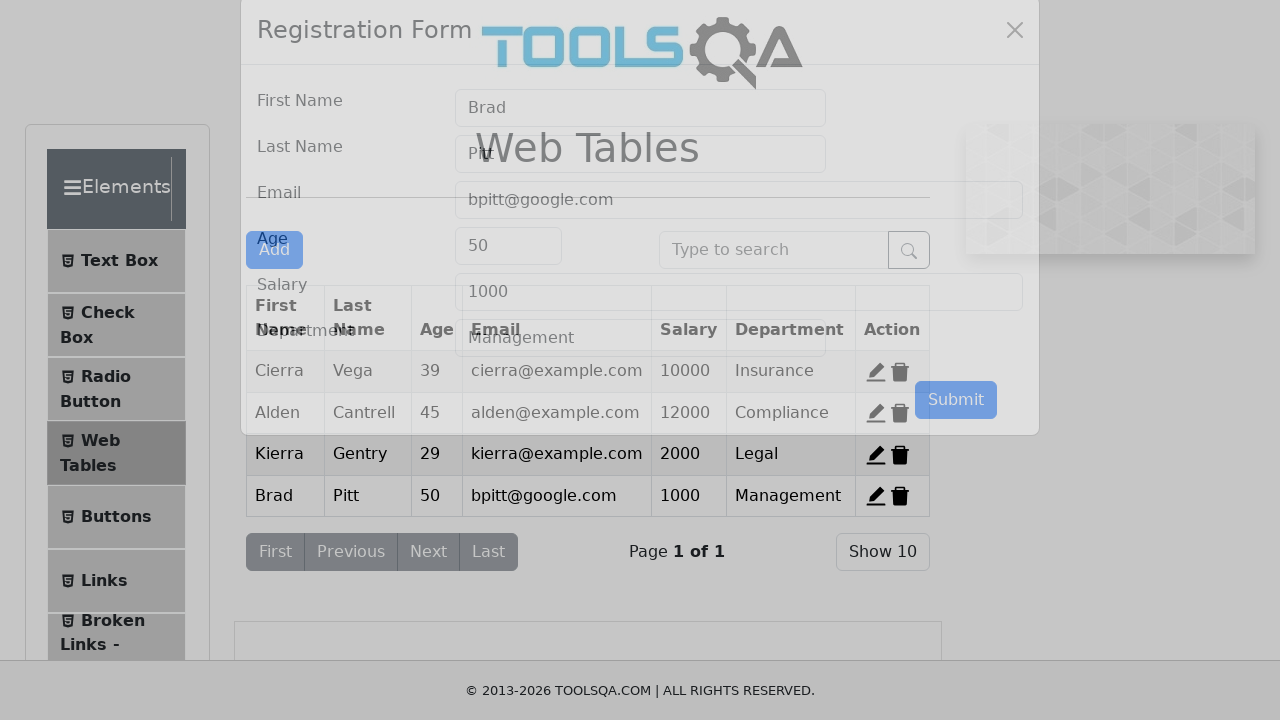

Edit form modal appeared with record details
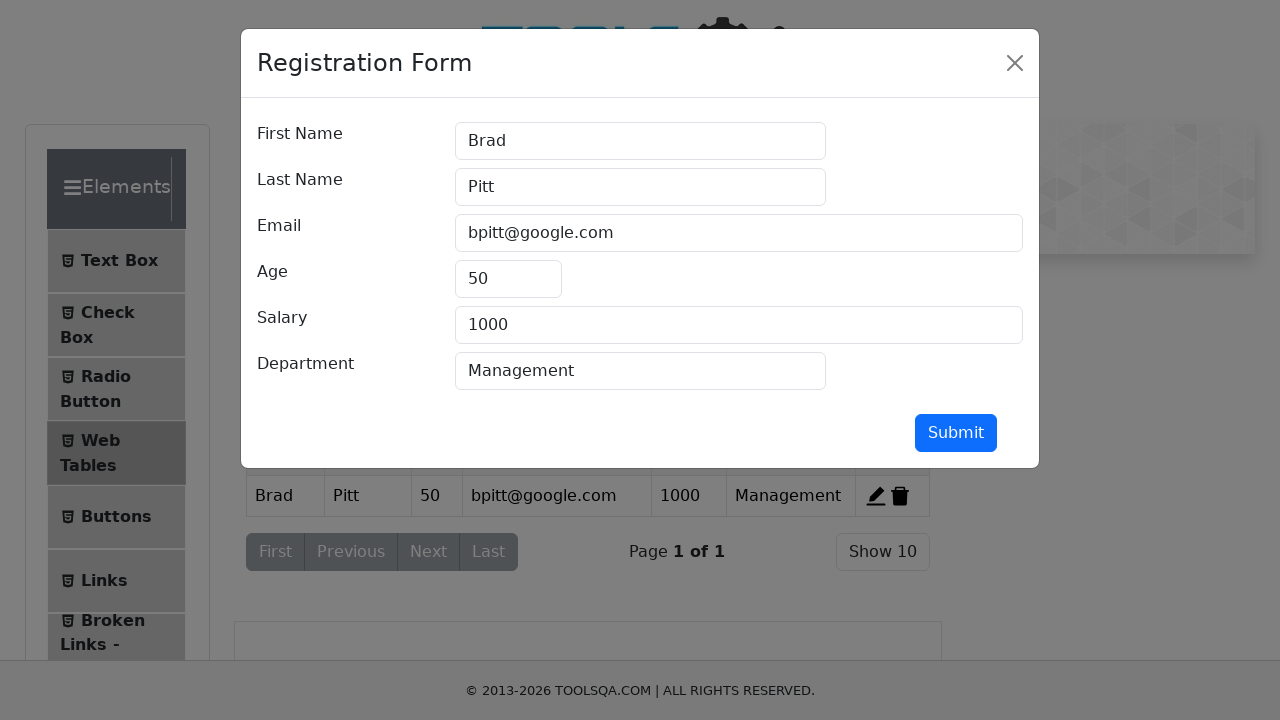

Cleared first name field on #firstName
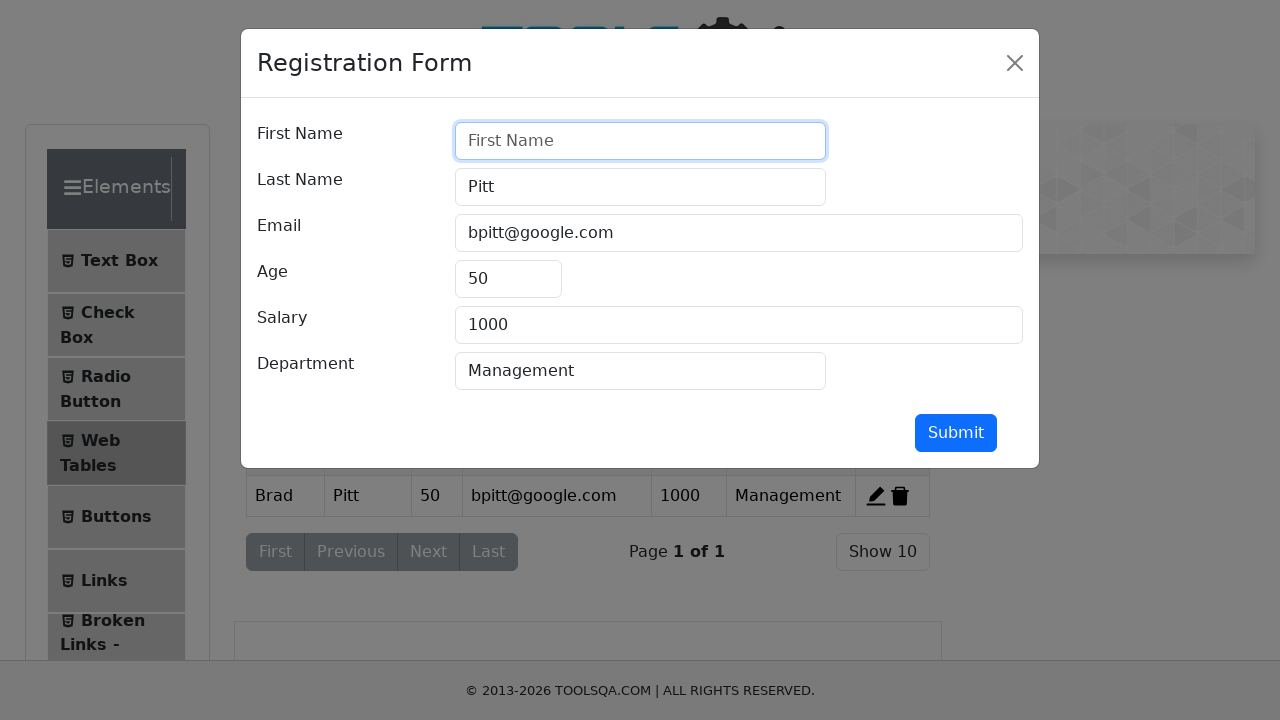

Updated first name to 'Brad1' on #firstName
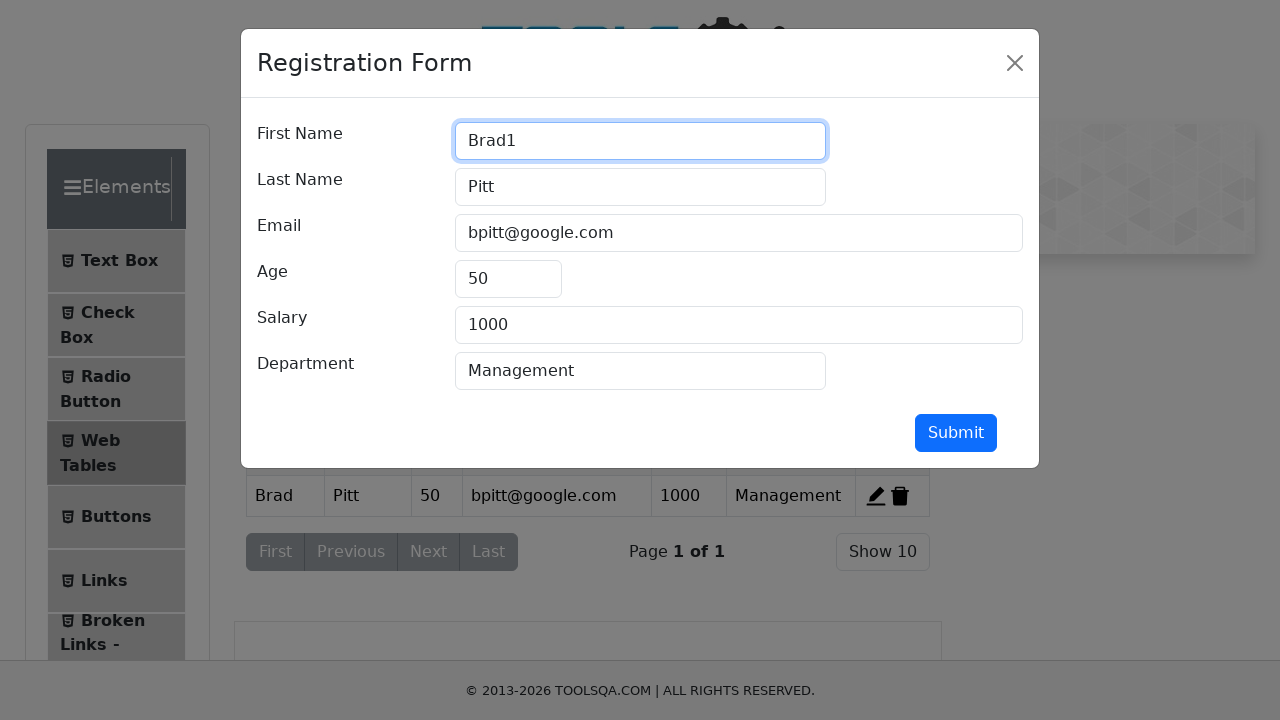

Clicked submit button to save updated record at (956, 433) on #submit
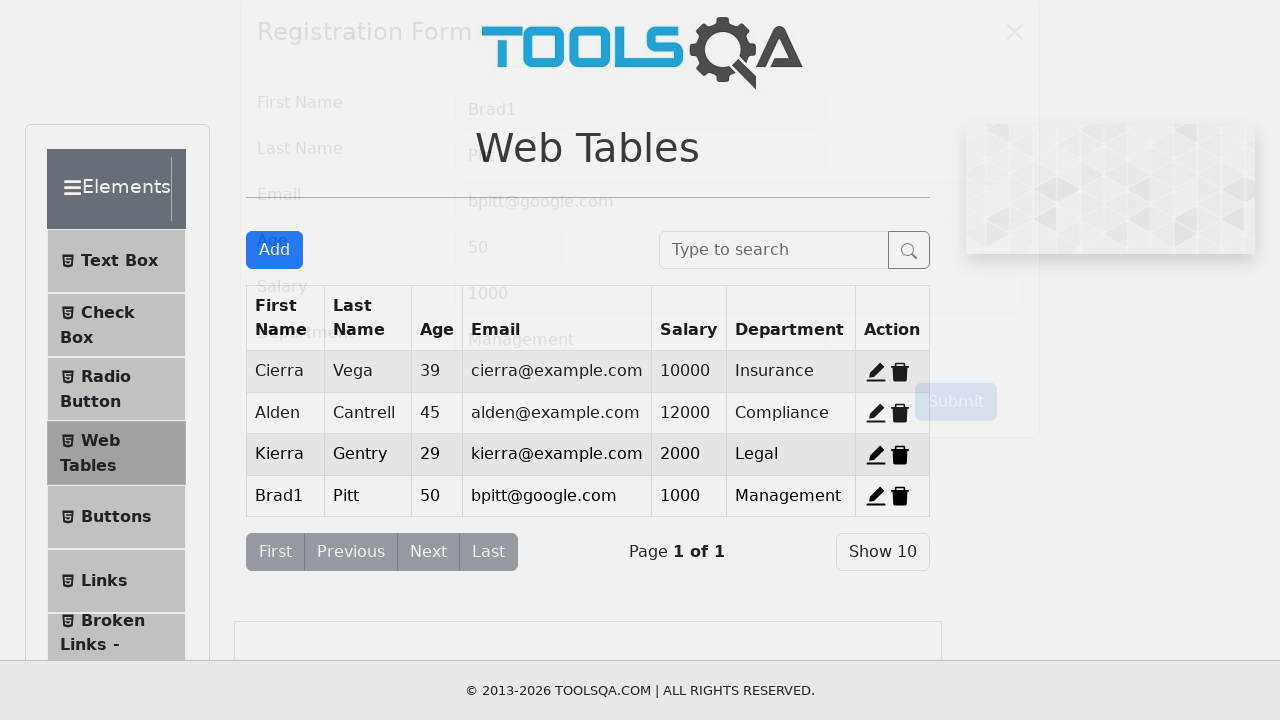

Edit modal closed and record updated in table
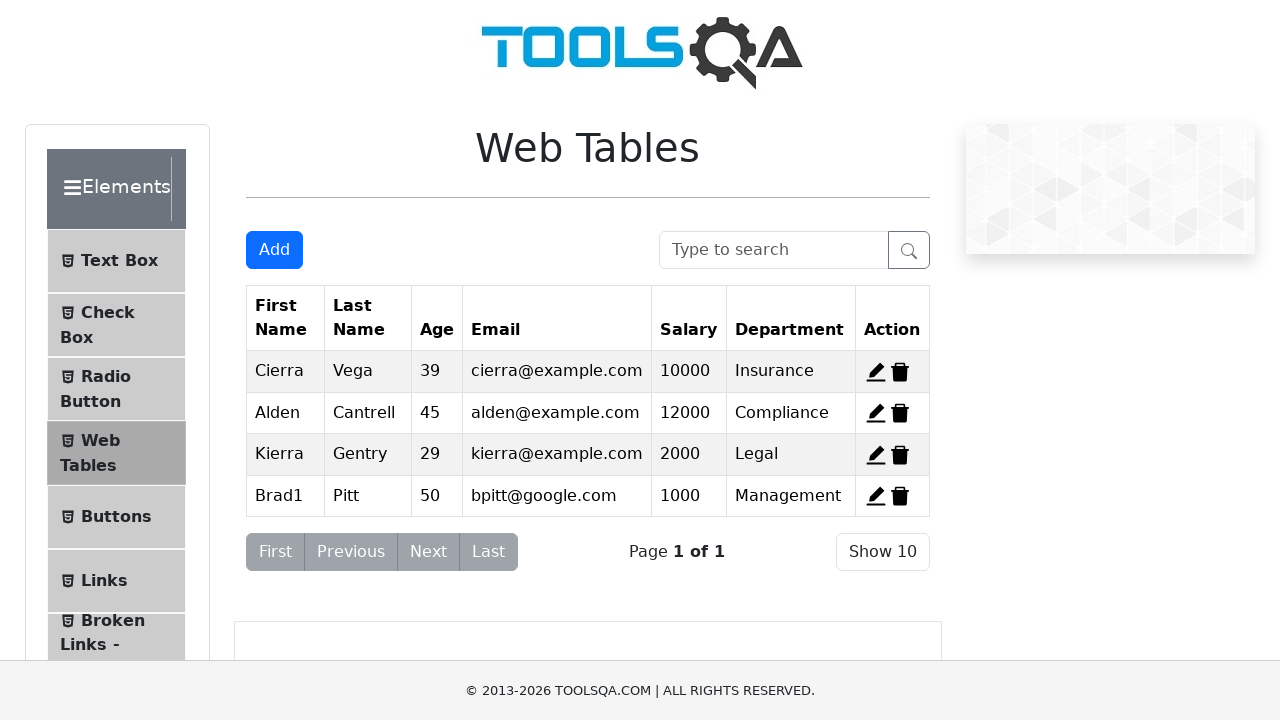

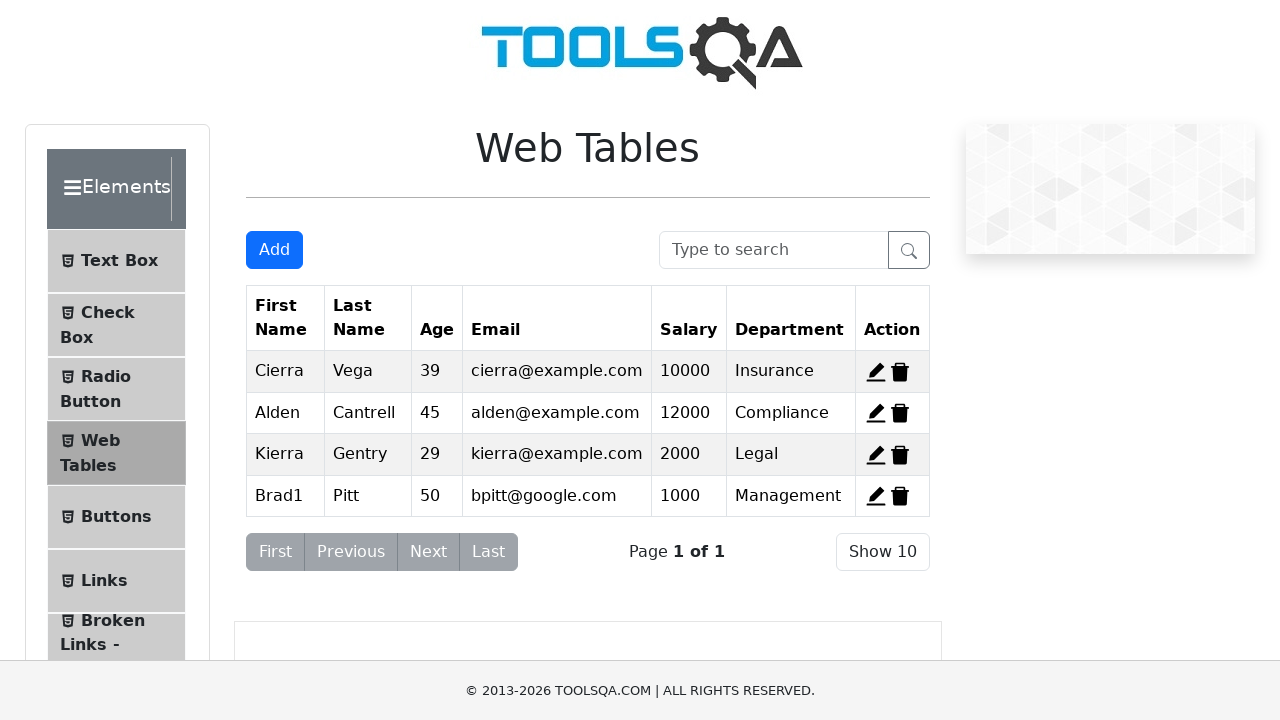